Tests highlighting the currently applied filter link

Starting URL: https://demo.playwright.dev/todomvc

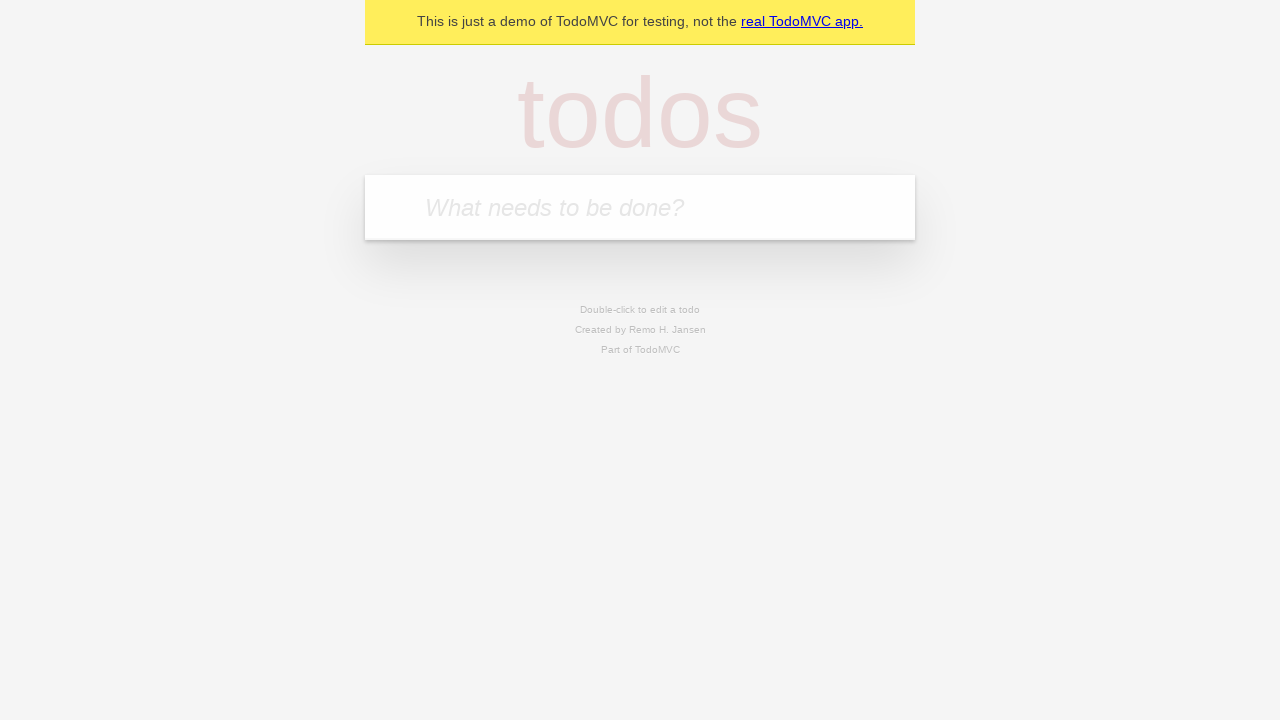

Filled todo input with 'buy some cheese' on internal:attr=[placeholder="What needs to be done?"i]
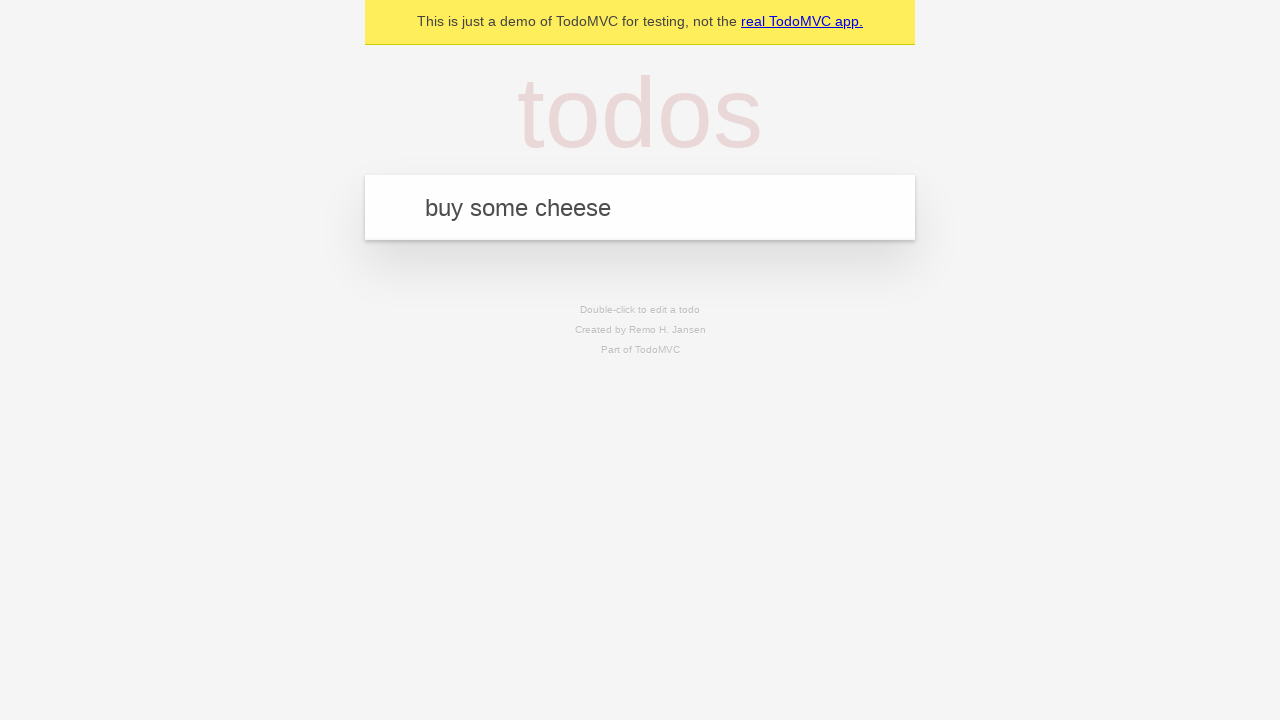

Pressed Enter to add first todo on internal:attr=[placeholder="What needs to be done?"i]
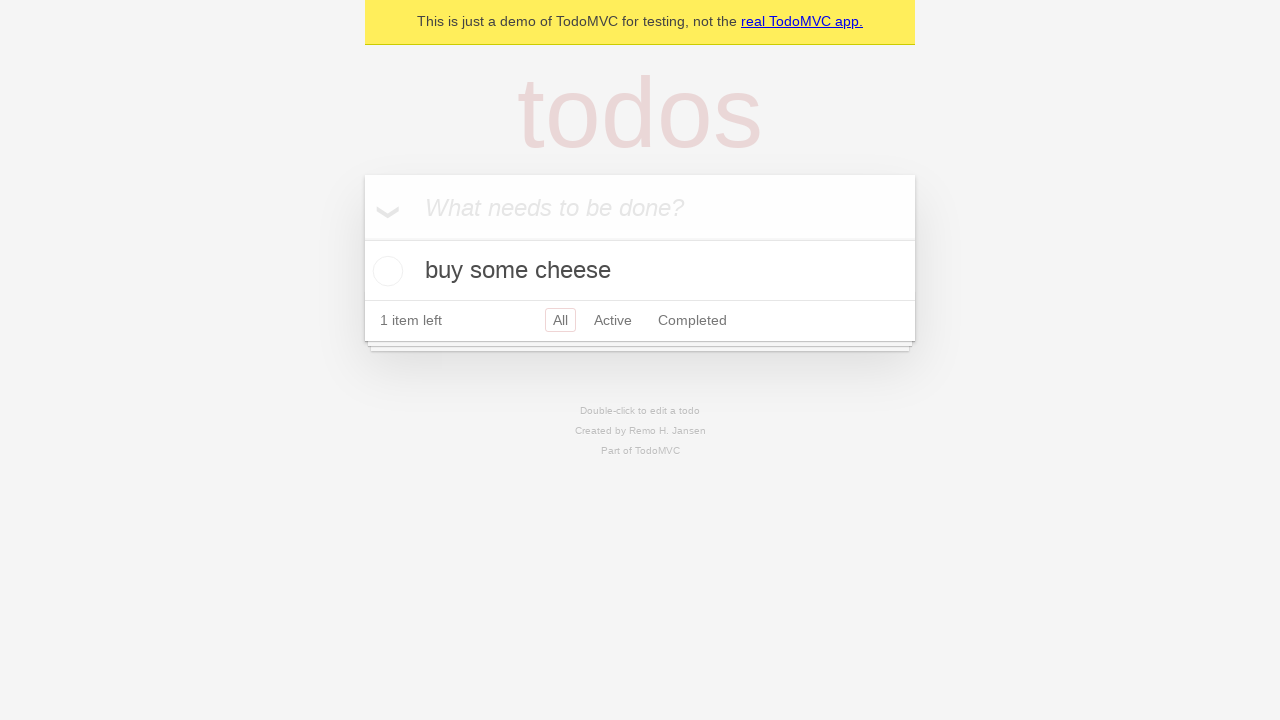

Filled todo input with 'feed the cat' on internal:attr=[placeholder="What needs to be done?"i]
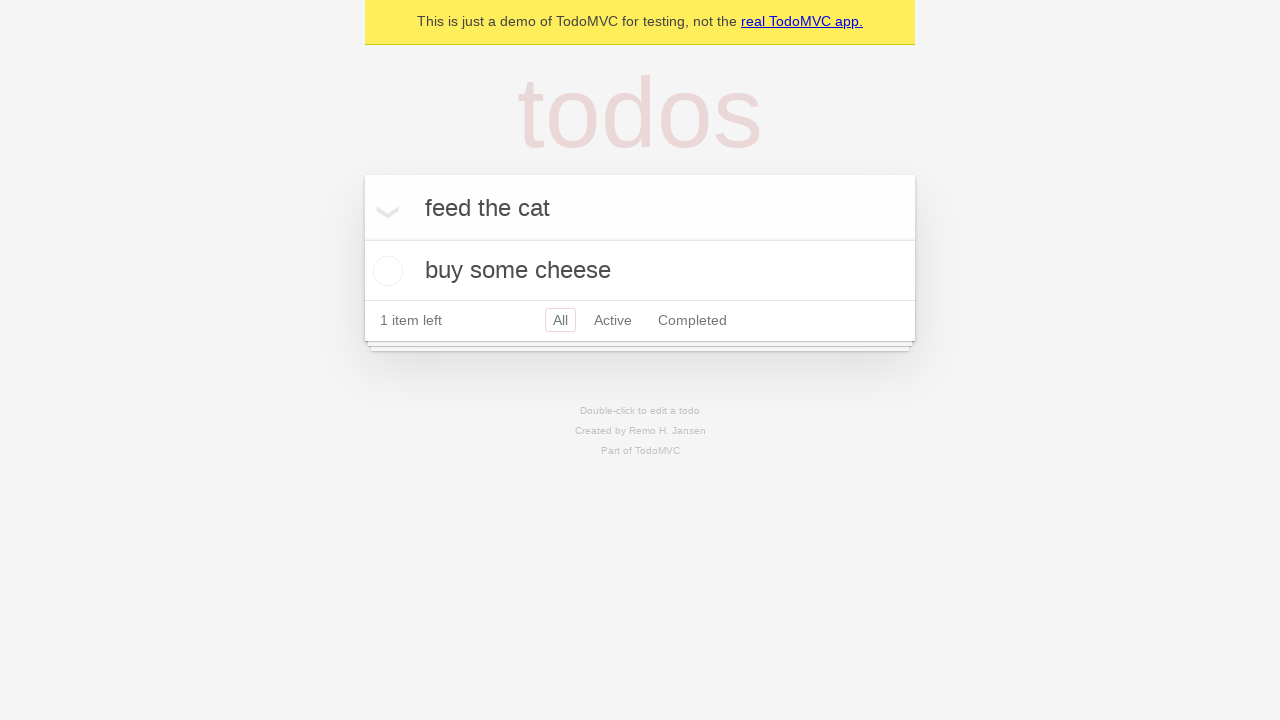

Pressed Enter to add second todo on internal:attr=[placeholder="What needs to be done?"i]
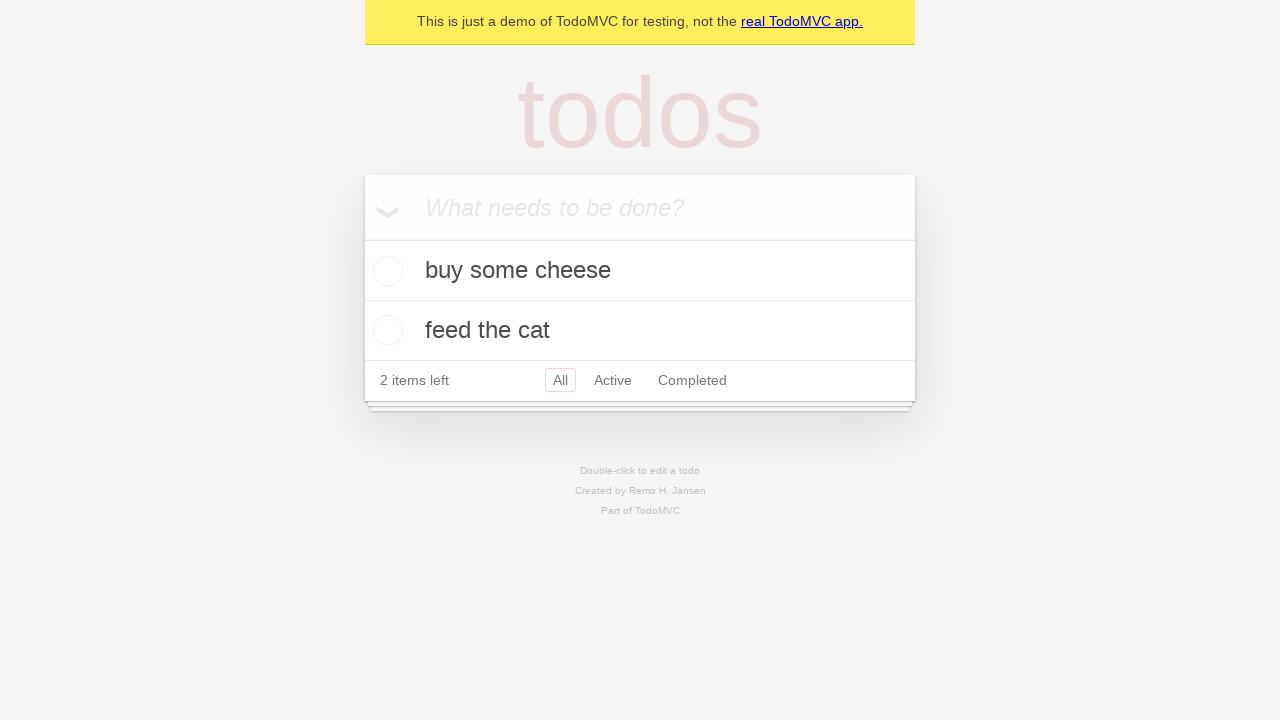

Filled todo input with 'book a doctors appointment' on internal:attr=[placeholder="What needs to be done?"i]
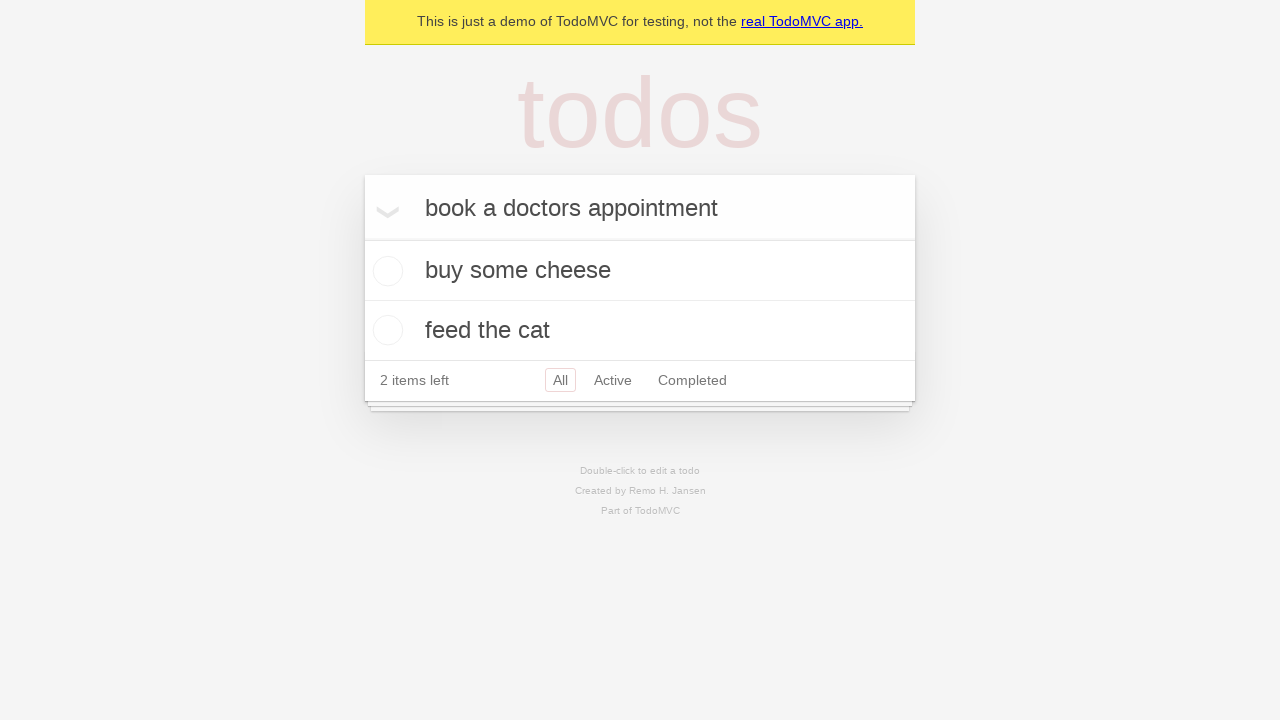

Pressed Enter to add third todo on internal:attr=[placeholder="What needs to be done?"i]
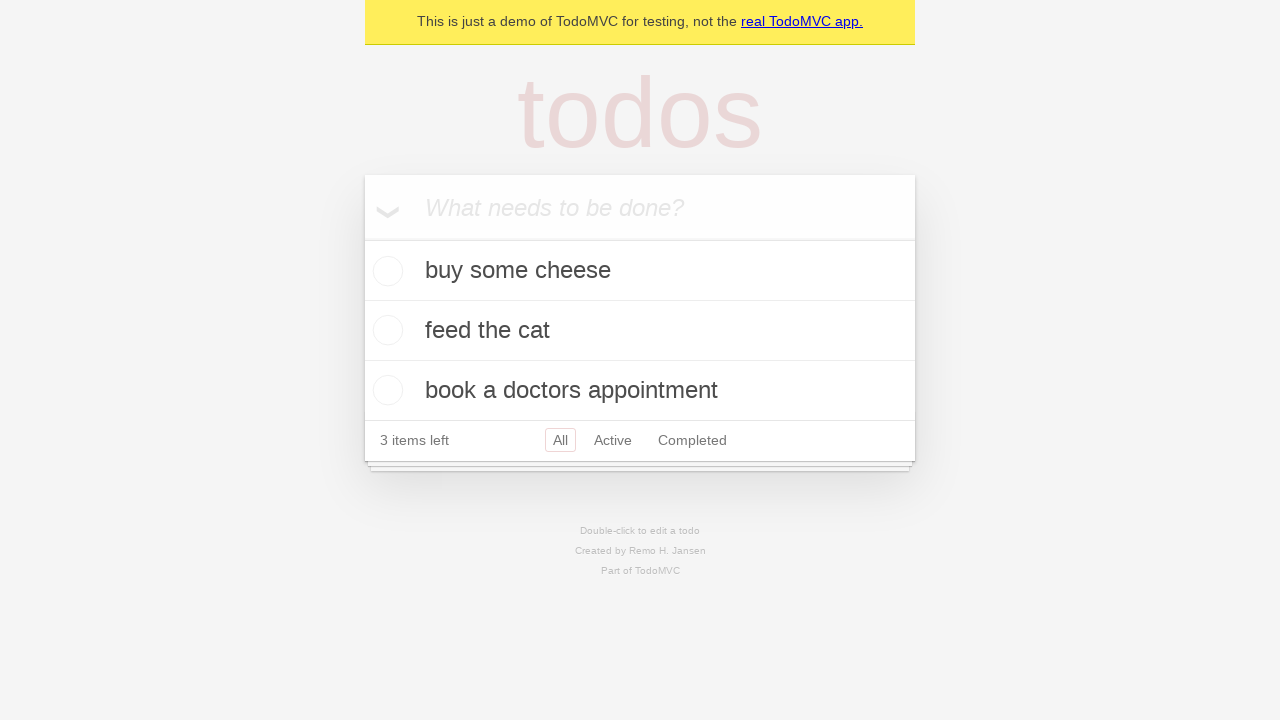

Clicked Active filter link at (613, 440) on internal:role=link[name="Active"i]
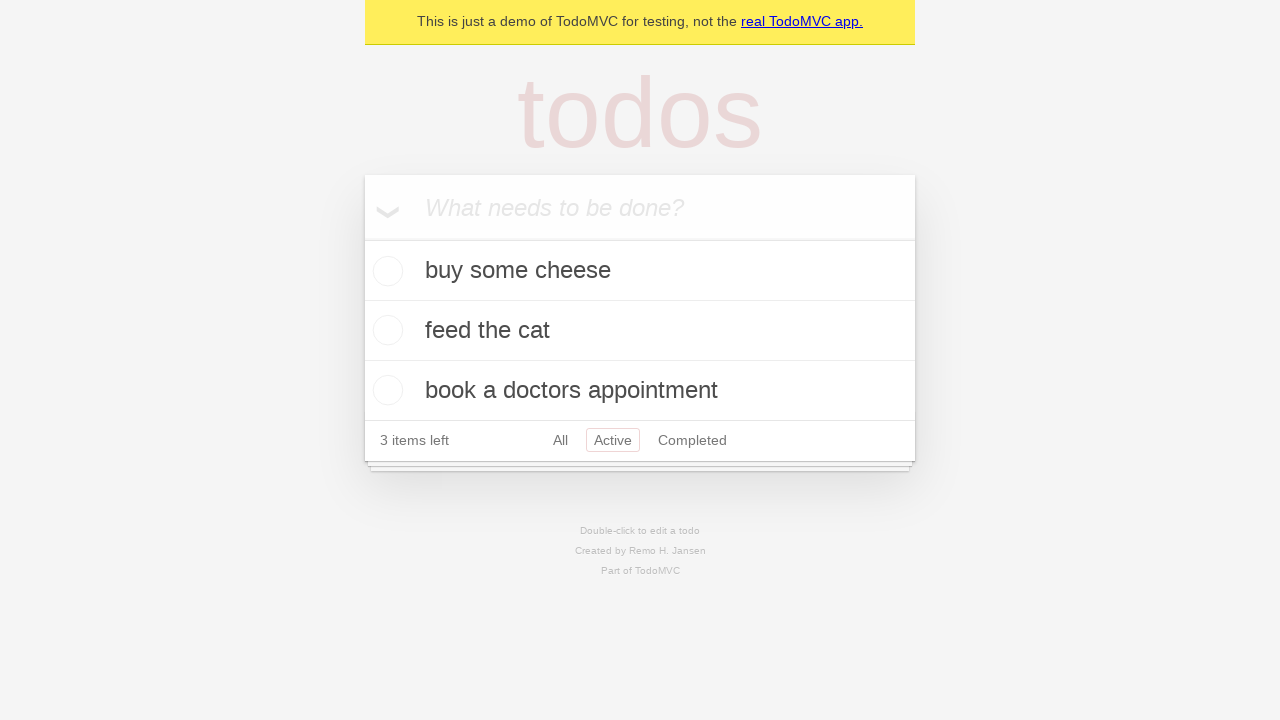

Clicked Completed filter link to verify highlight at (692, 440) on internal:role=link[name="Completed"i]
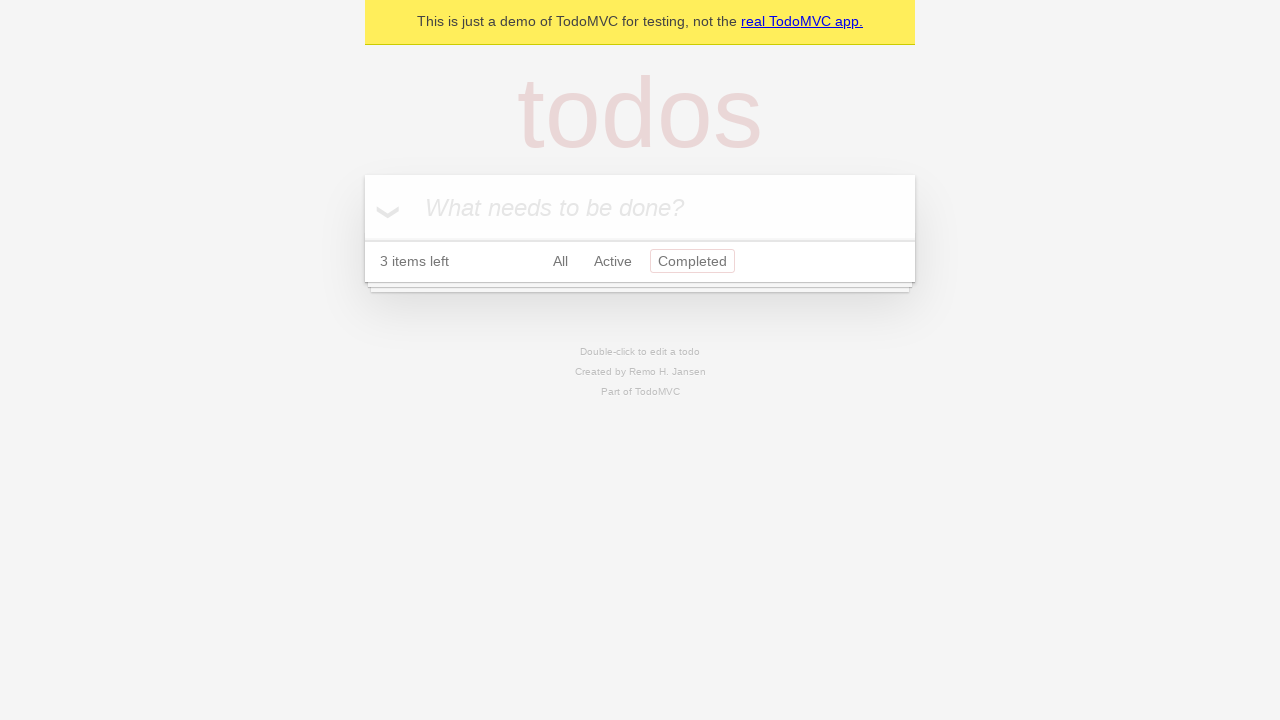

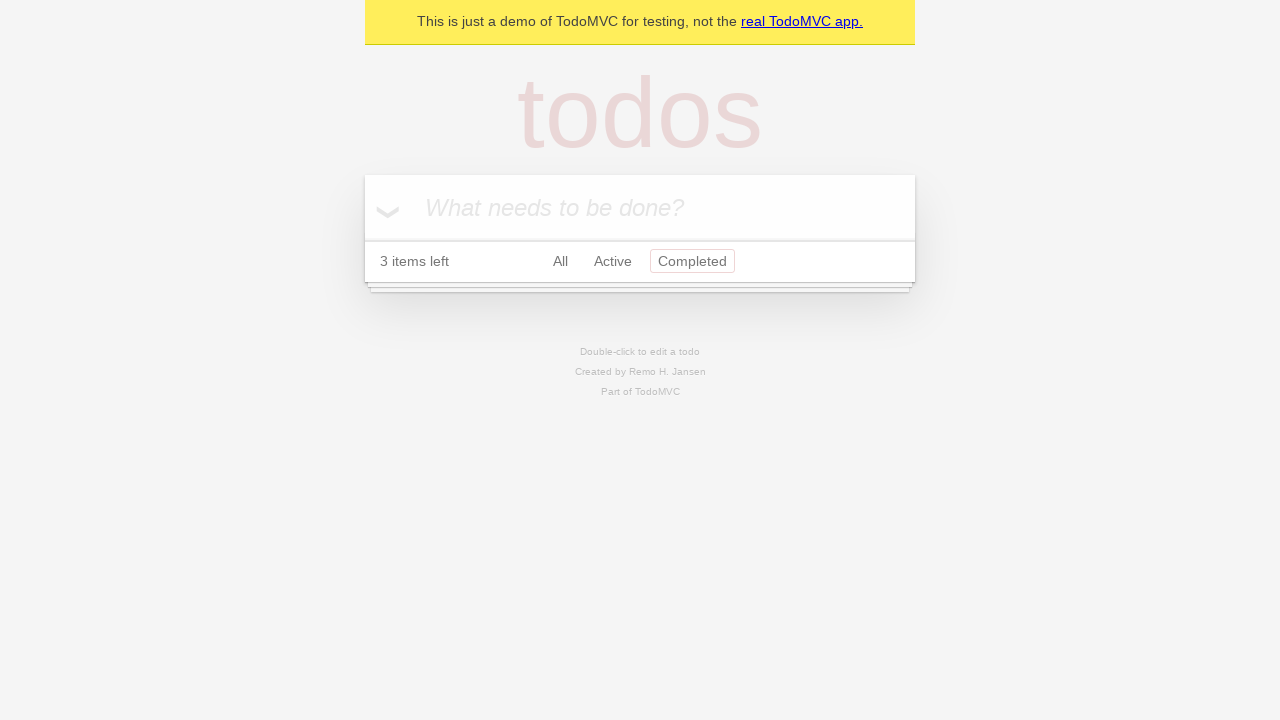